Tests JavaScript prompt alert handling by clicking a button to trigger a JS prompt, entering text into the alert, and dismissing it

Starting URL: https://the-internet.herokuapp.com/javascript_alerts

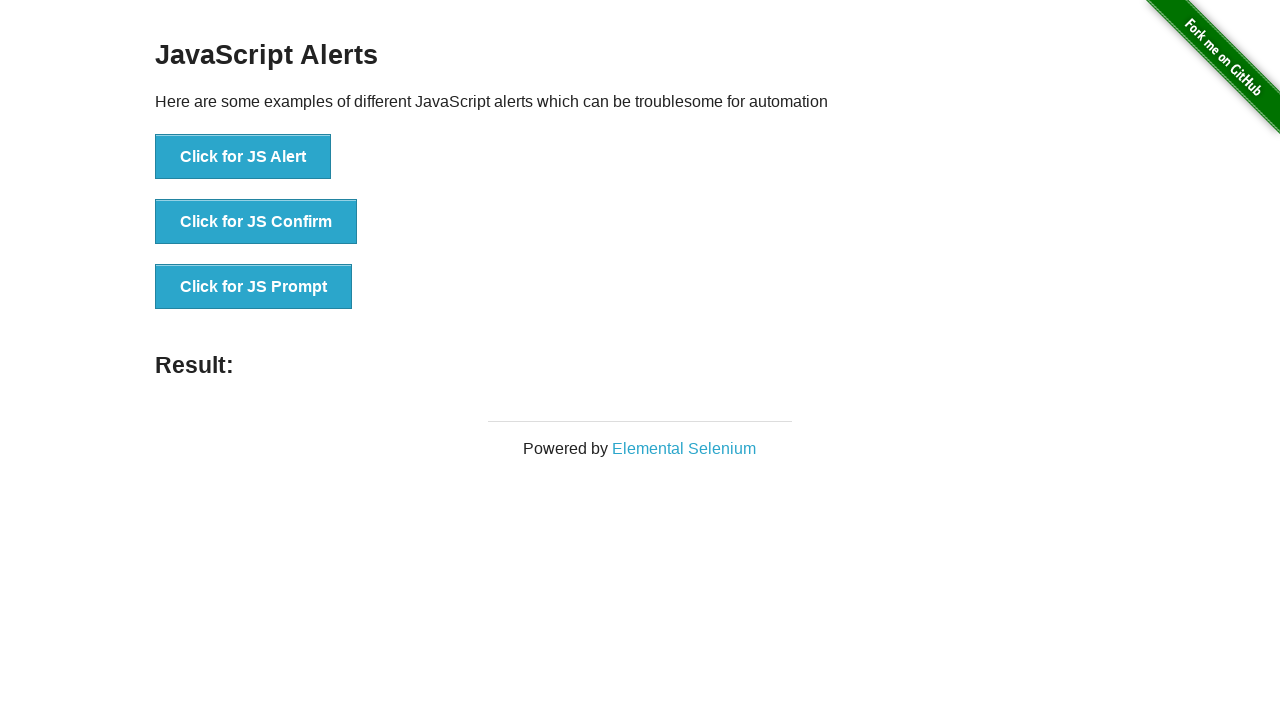

Clicked the JS Prompt button to trigger the alert dialog at (254, 287) on xpath=//button[@onclick='jsPrompt()']
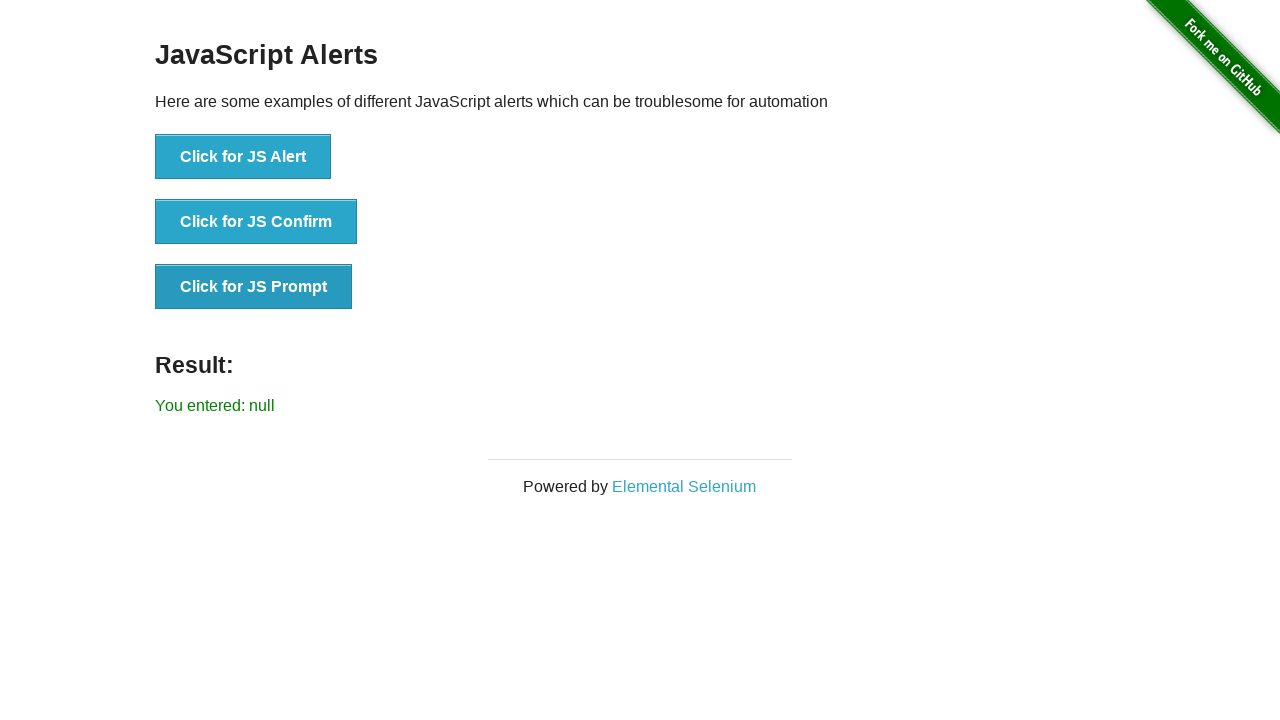

Set up dialog handler to dismiss prompts
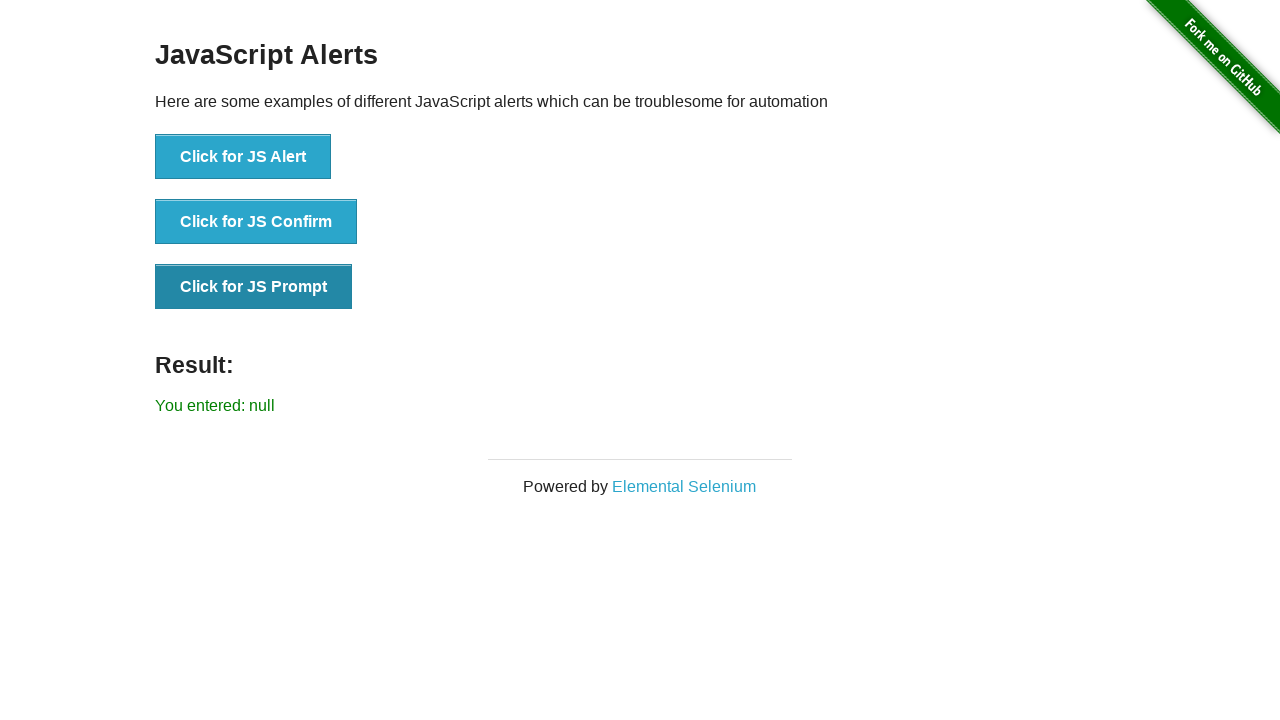

Clicked the JS Prompt button again to trigger and dismiss the dialog at (254, 287) on xpath=//button[@onclick='jsPrompt()']
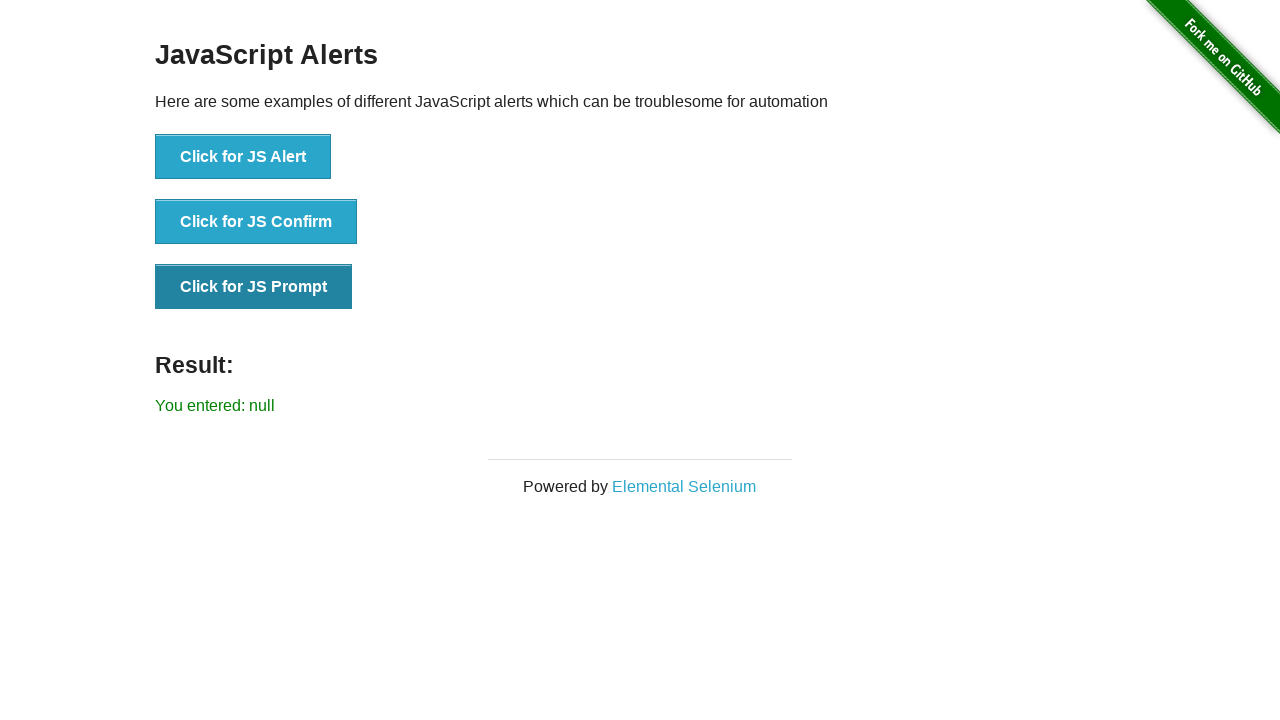

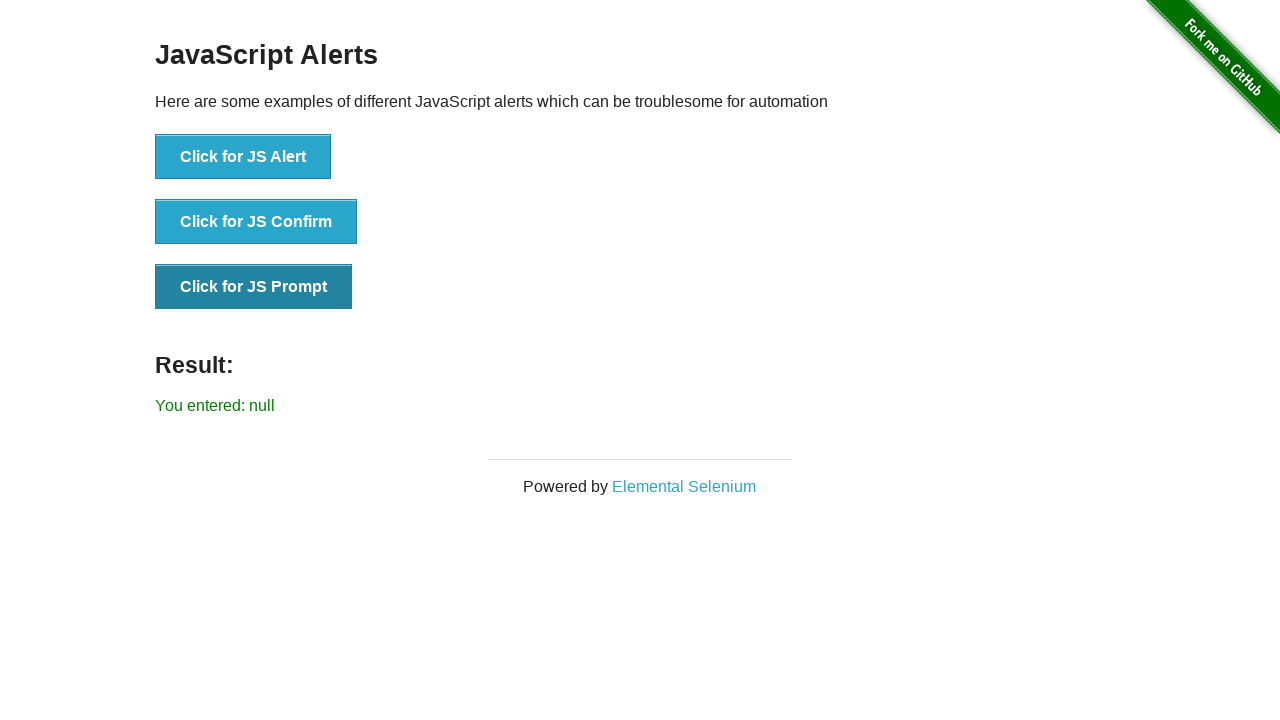